Tests firstname field validation by entering a too long name and then a too short name, verifying appropriate error messages are displayed

Starting URL: https://testpages.eviltester.com/styled/validation/input-validation.html

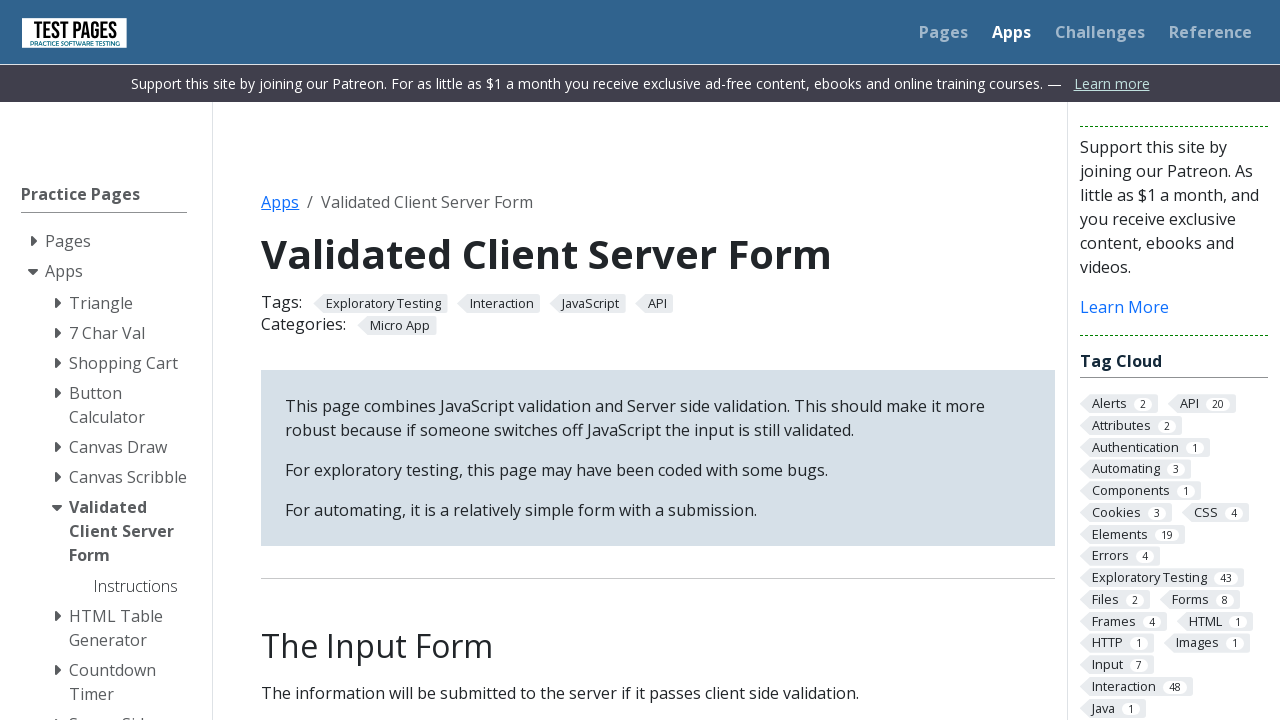

Navigated to input validation test page
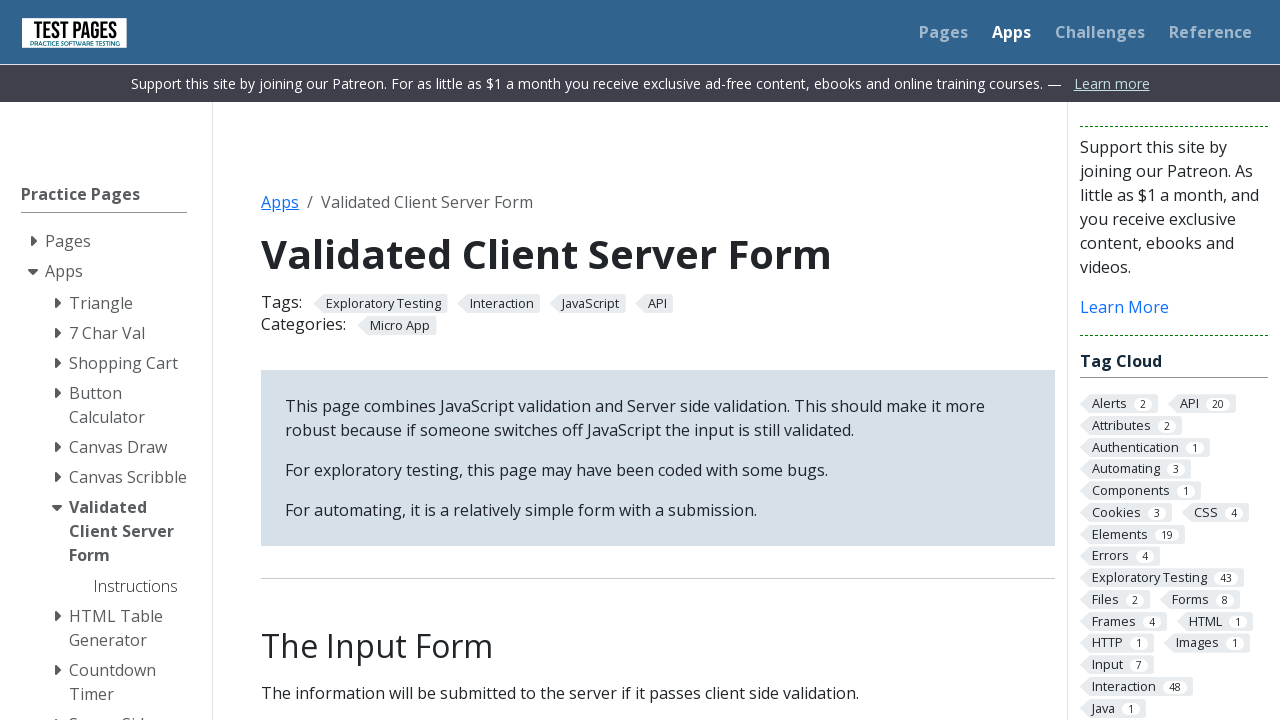

Filled firstname field with 91 character string (too long) on input[name="firstname"]
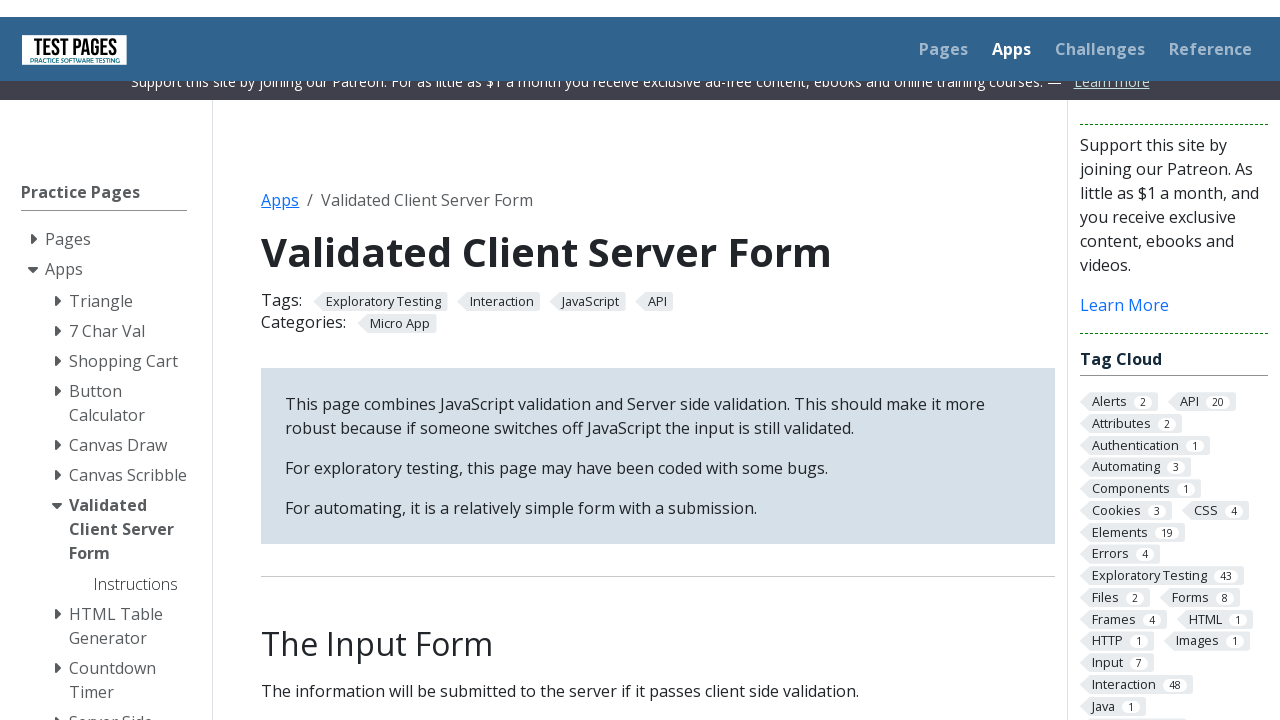

Filled age field with '18' on input[name="age"]
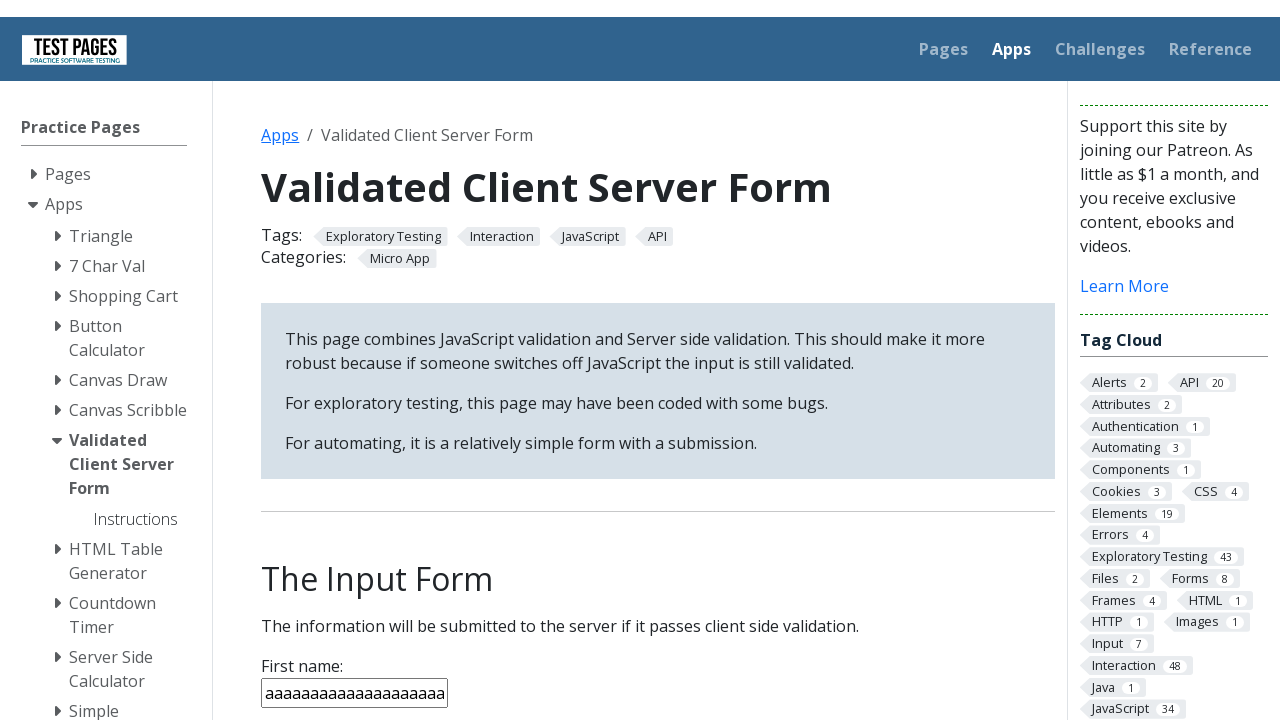

Clicked submit button to validate too long firstname at (296, 368) on input[type="submit"]
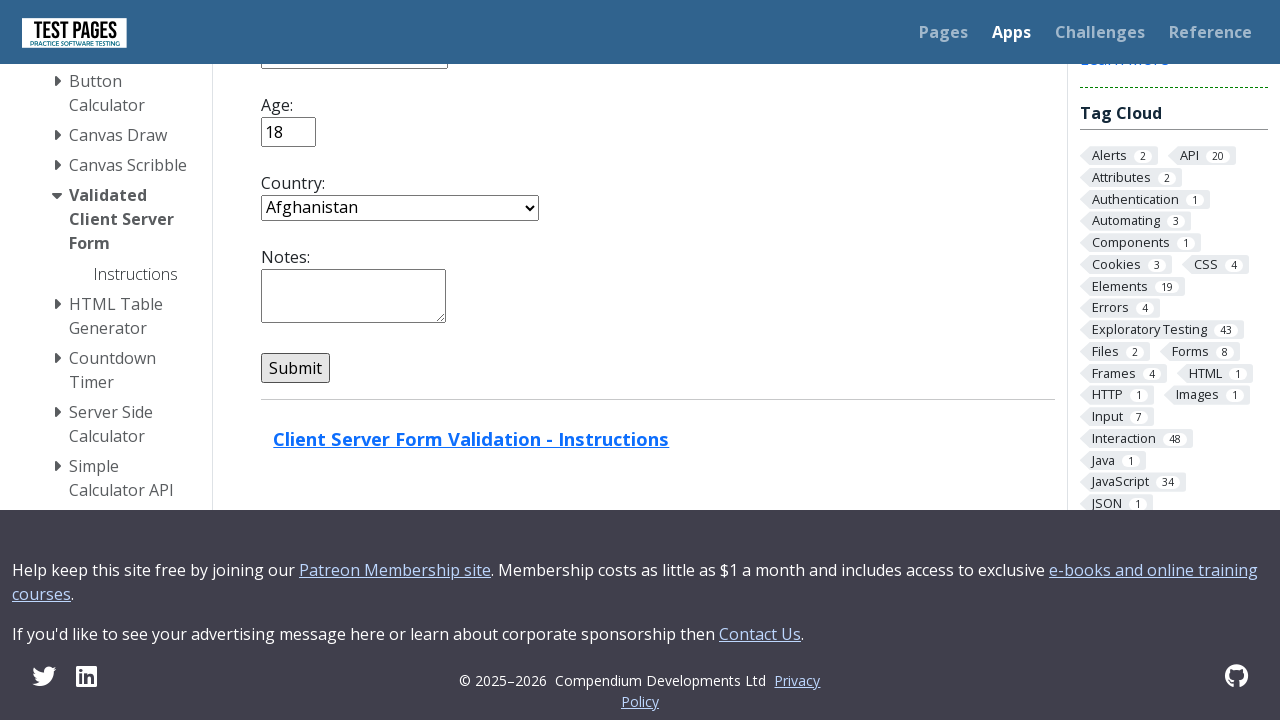

Verified error message is visible for too long firstname
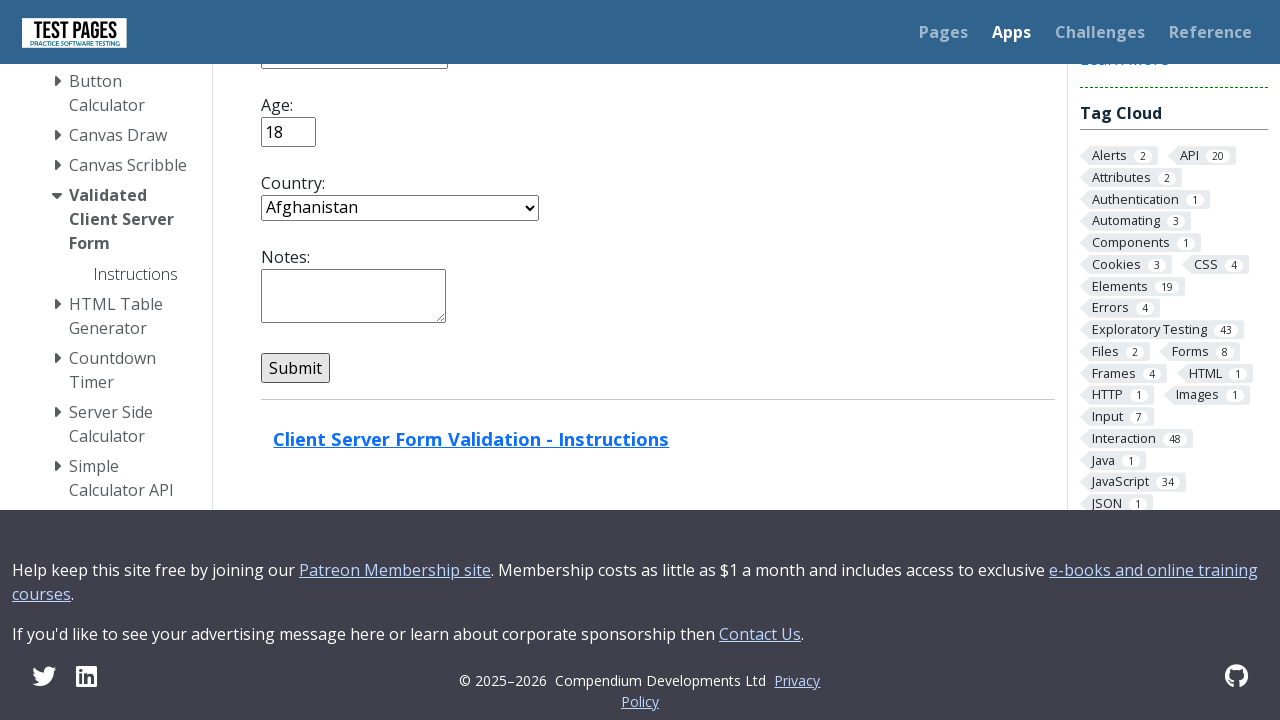

Filled firstname field with single character 'a' (too short) on input[name="firstname"]
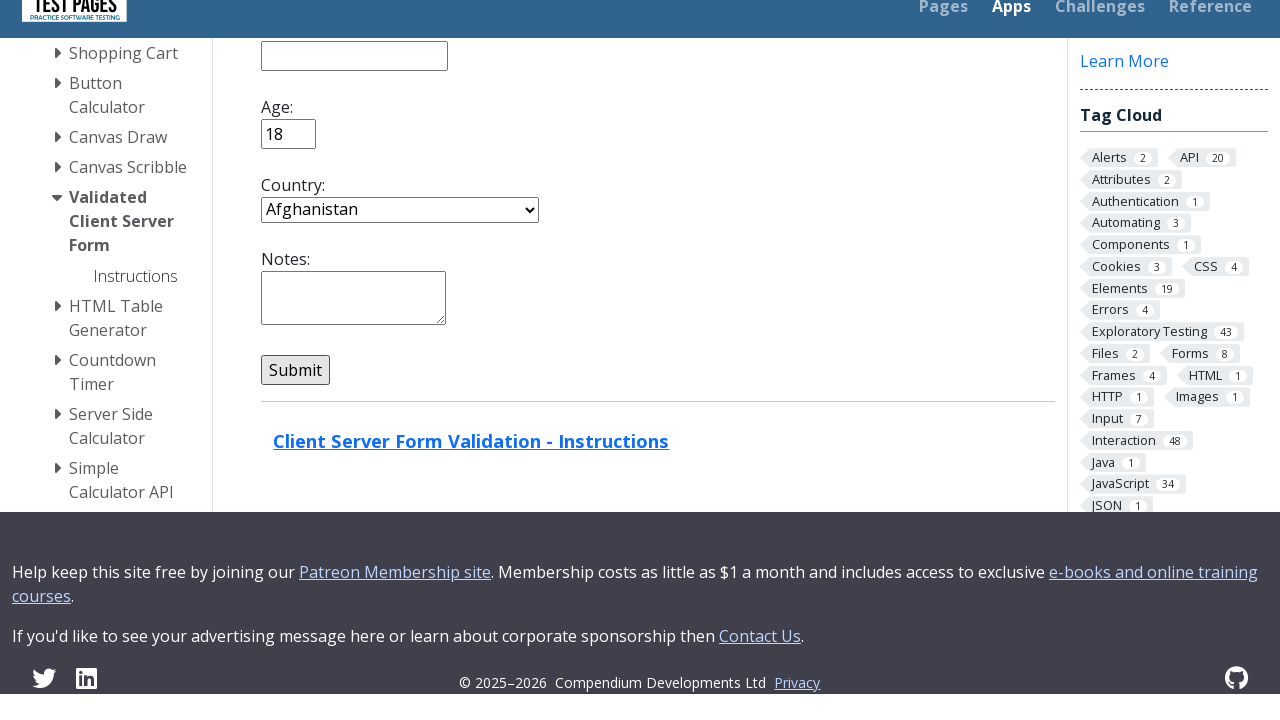

Filled age field with '18' on input[name="age"]
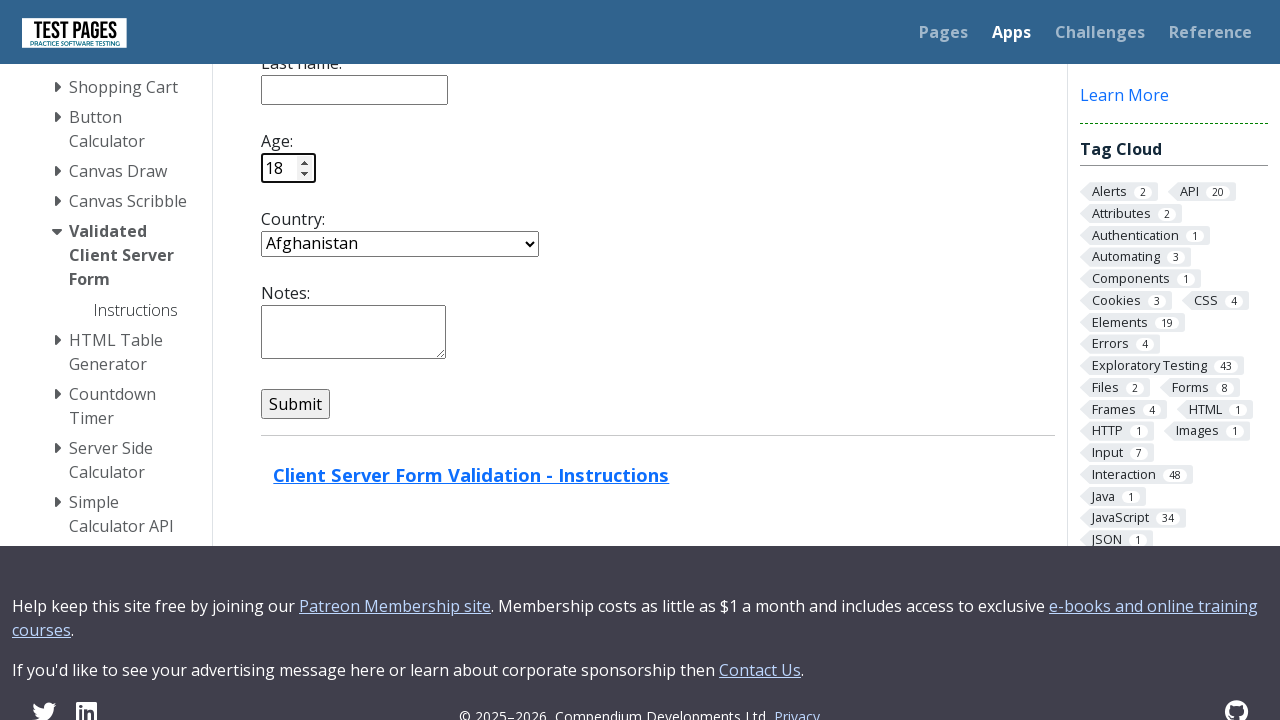

Clicked submit button to validate too short firstname at (296, 404) on input[type="submit"]
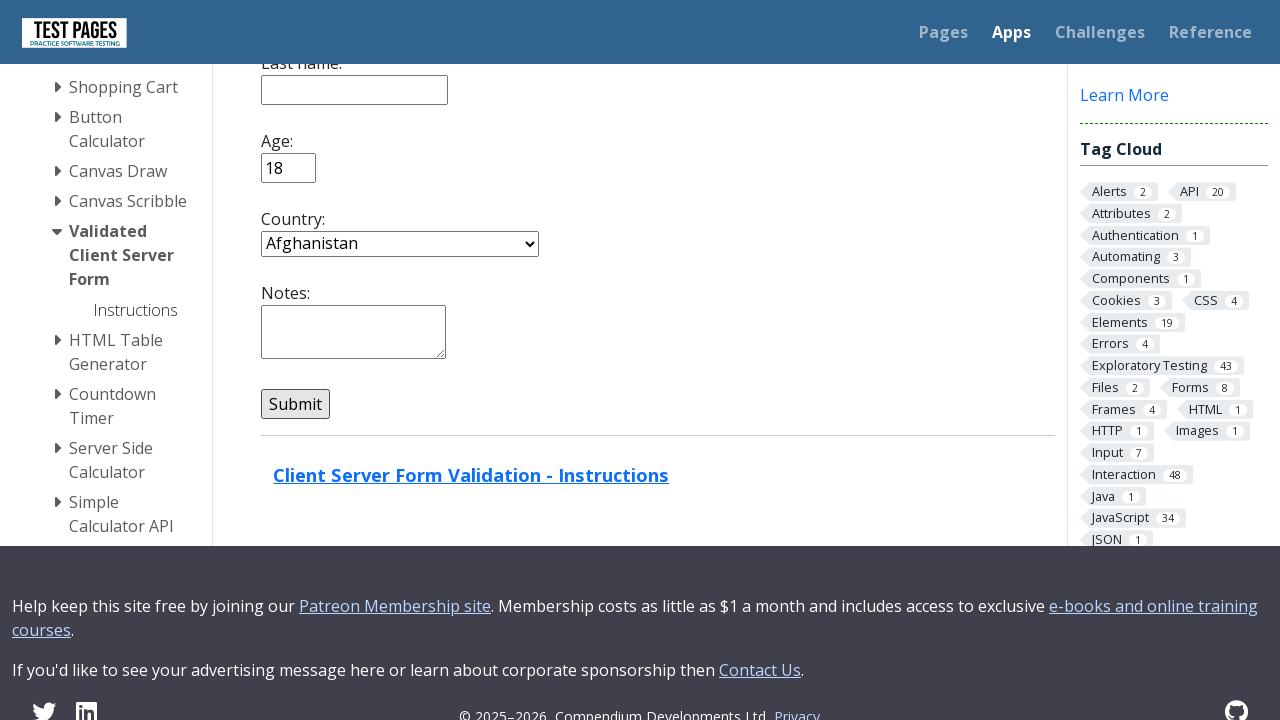

Verified error message is visible for too short firstname
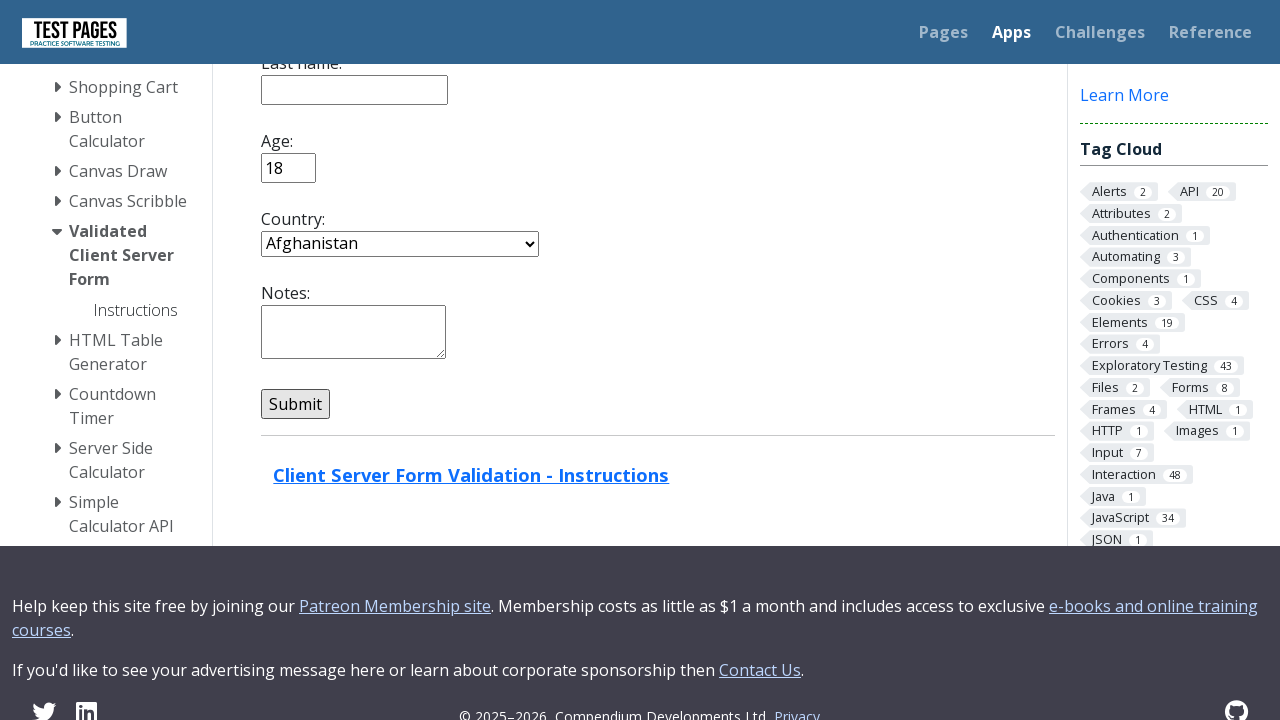

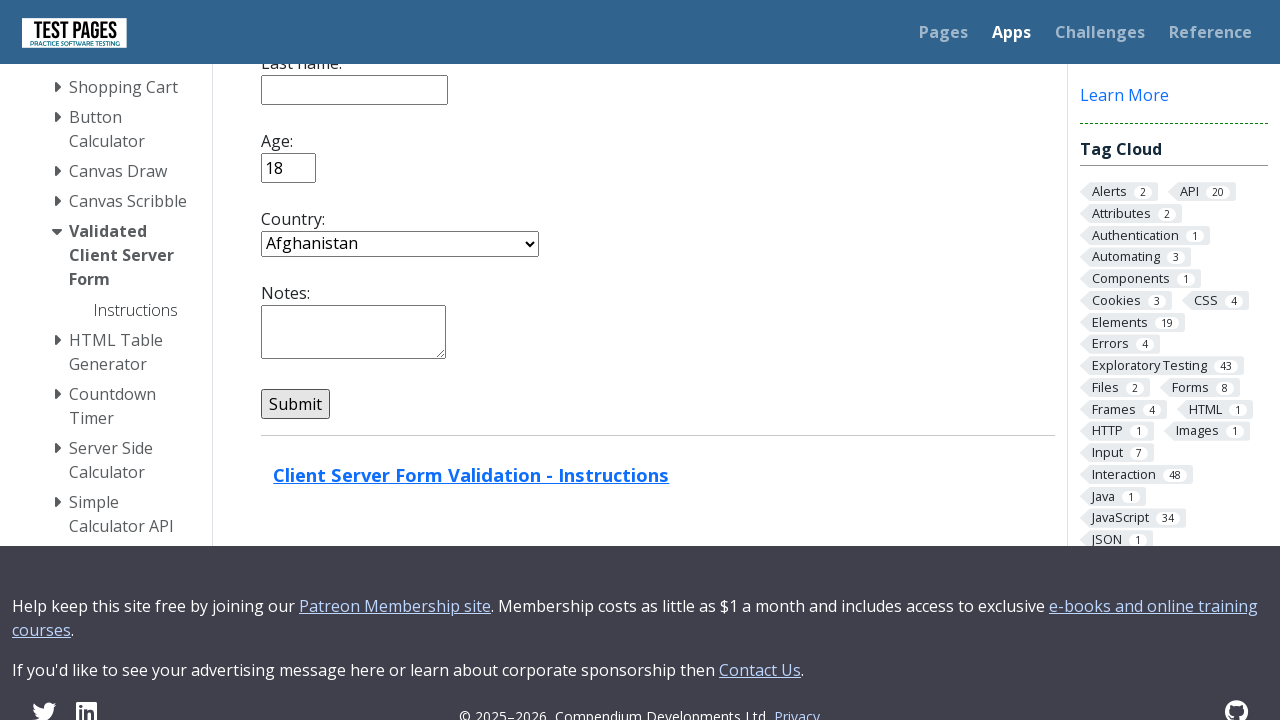